Reads a value from the page, calculates a mathematical formula, fills in the answer, checks checkboxes, and submits the form.

Starting URL: http://suninjuly.github.io/math.html

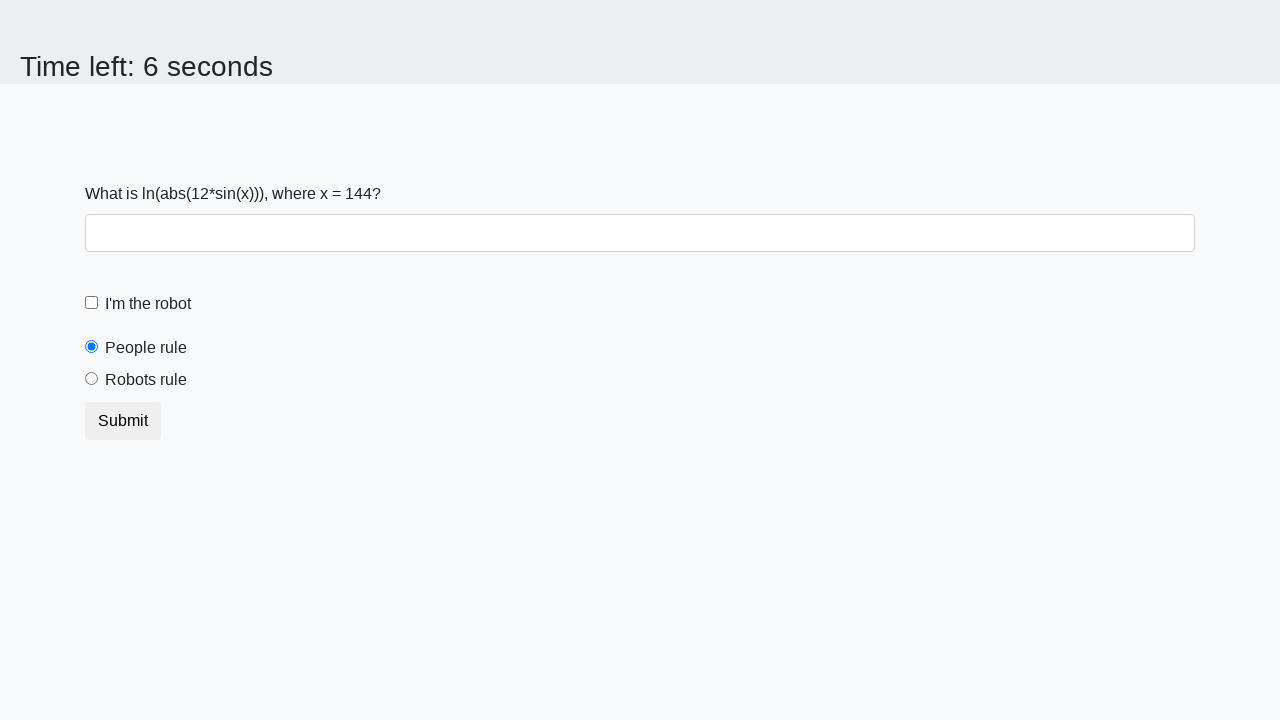

Located the input value element
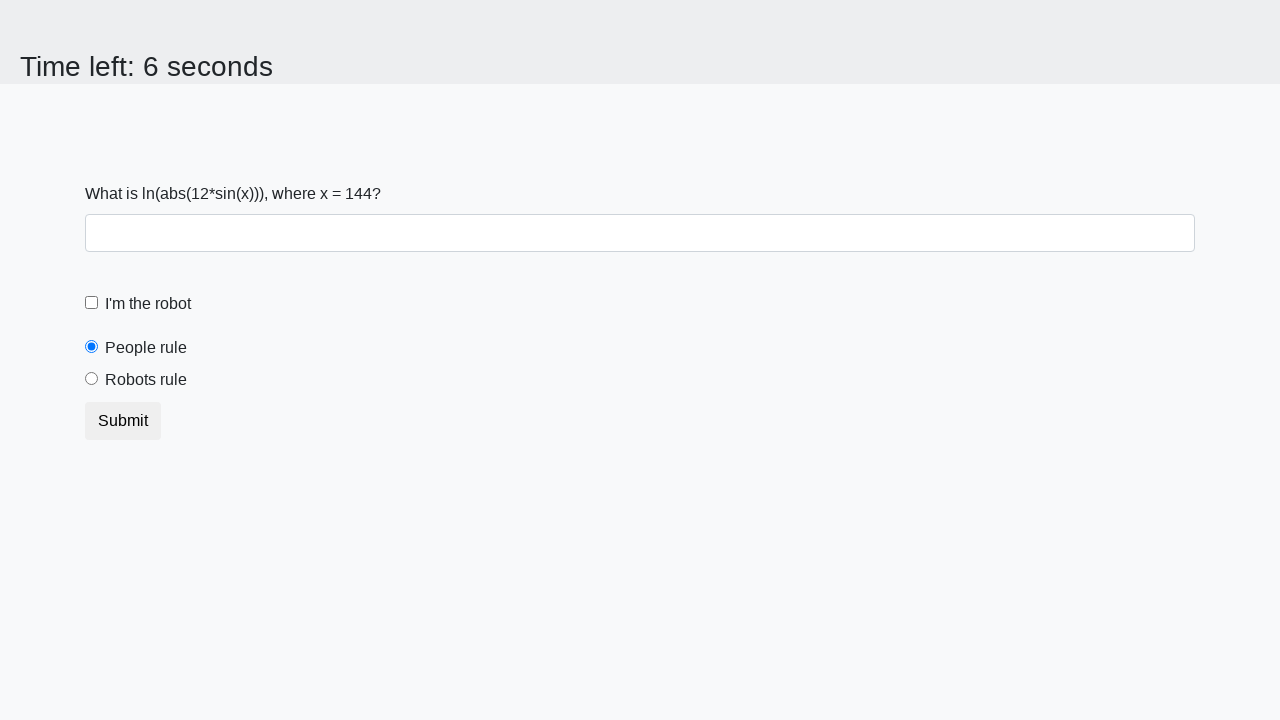

Retrieved input value from page: 144
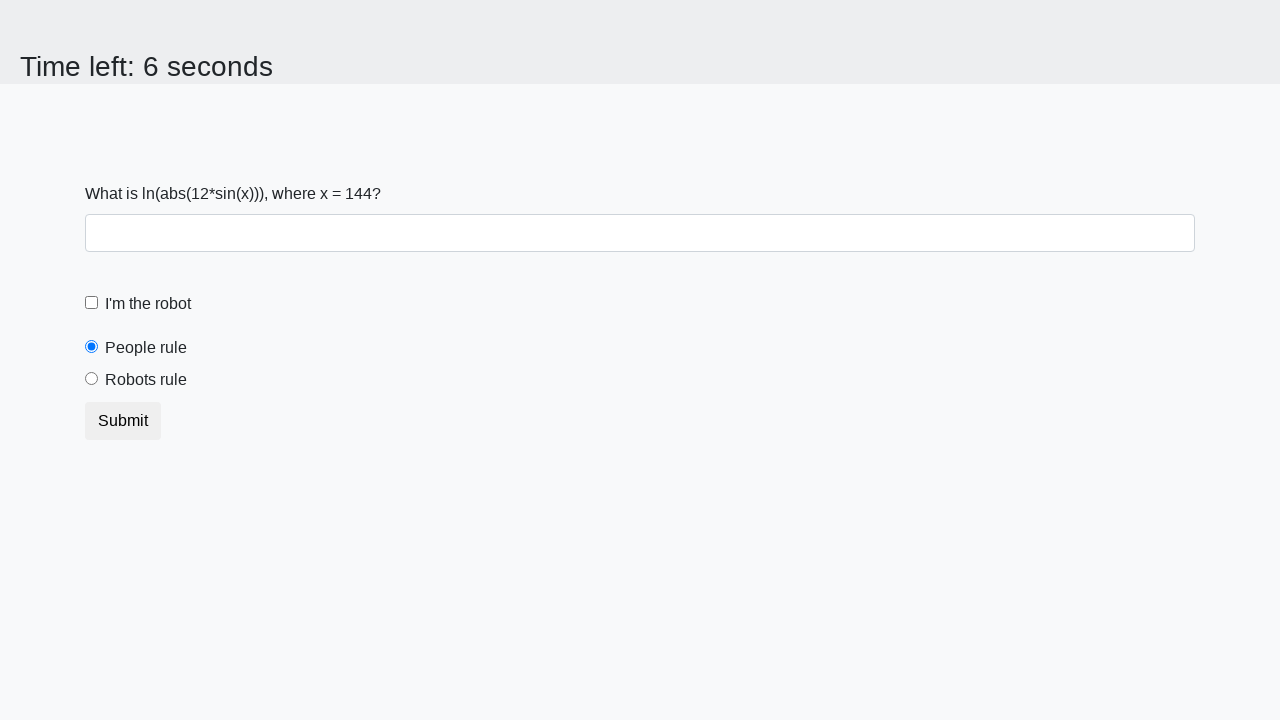

Calculated formula result: 1.7736394770599349
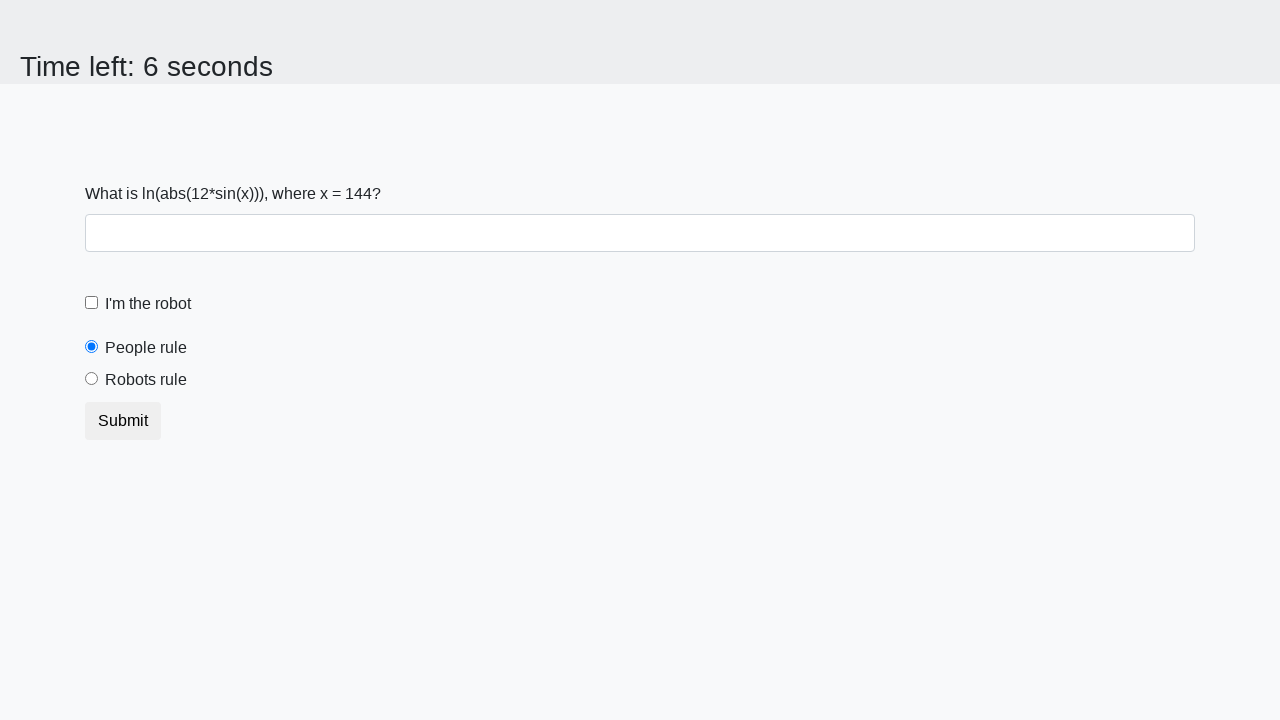

Filled answer field with calculated value on #answer
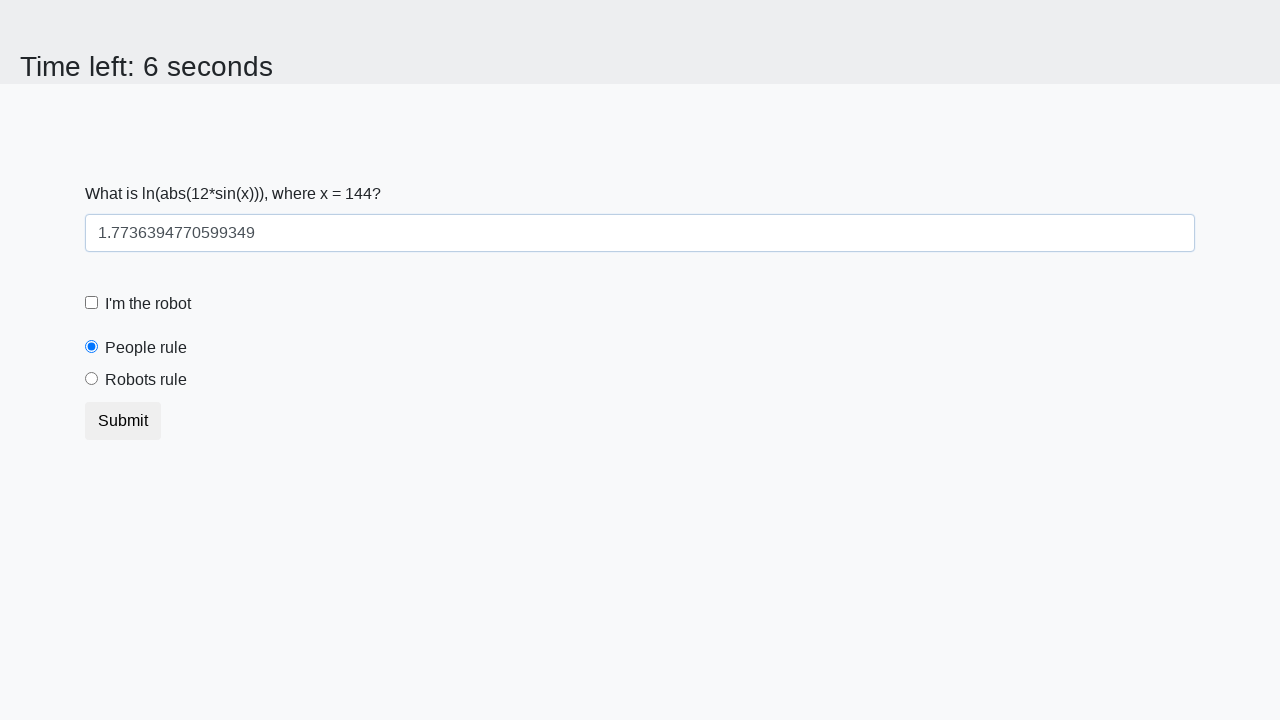

Checked the robot checkbox at (92, 303) on #robotCheckbox
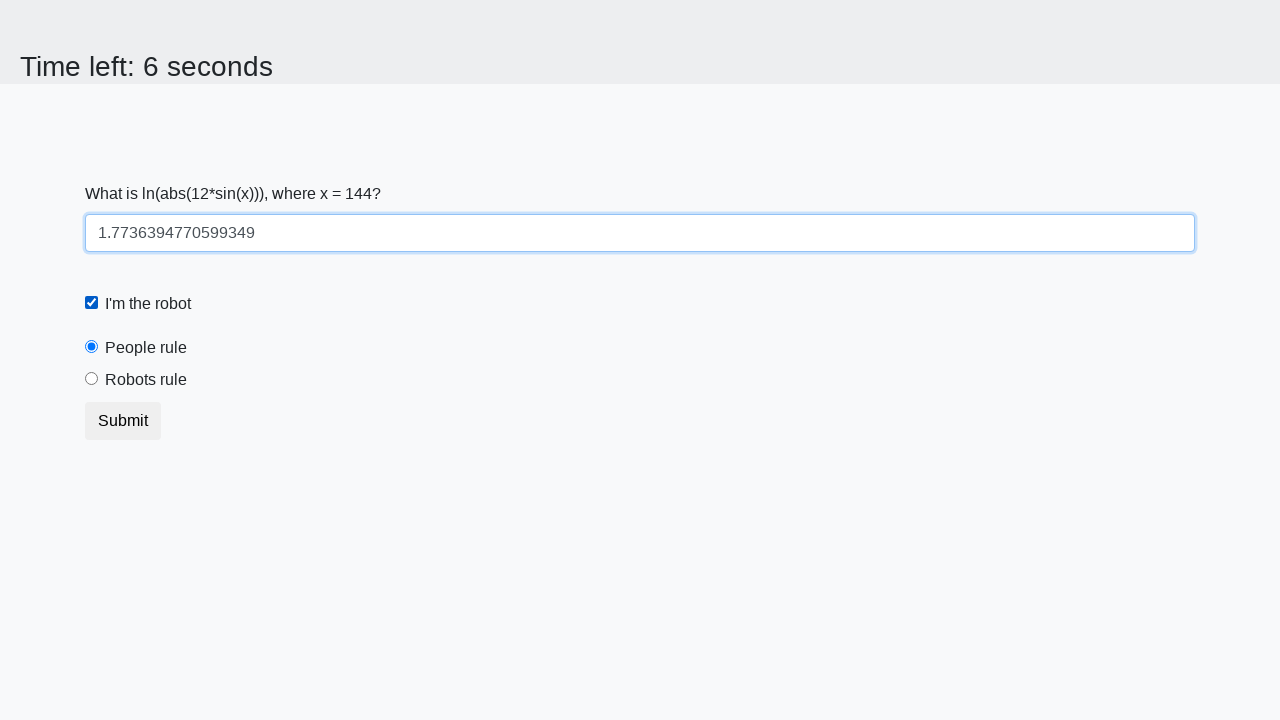

Selected the robots rule radio button at (92, 379) on #robotsRule
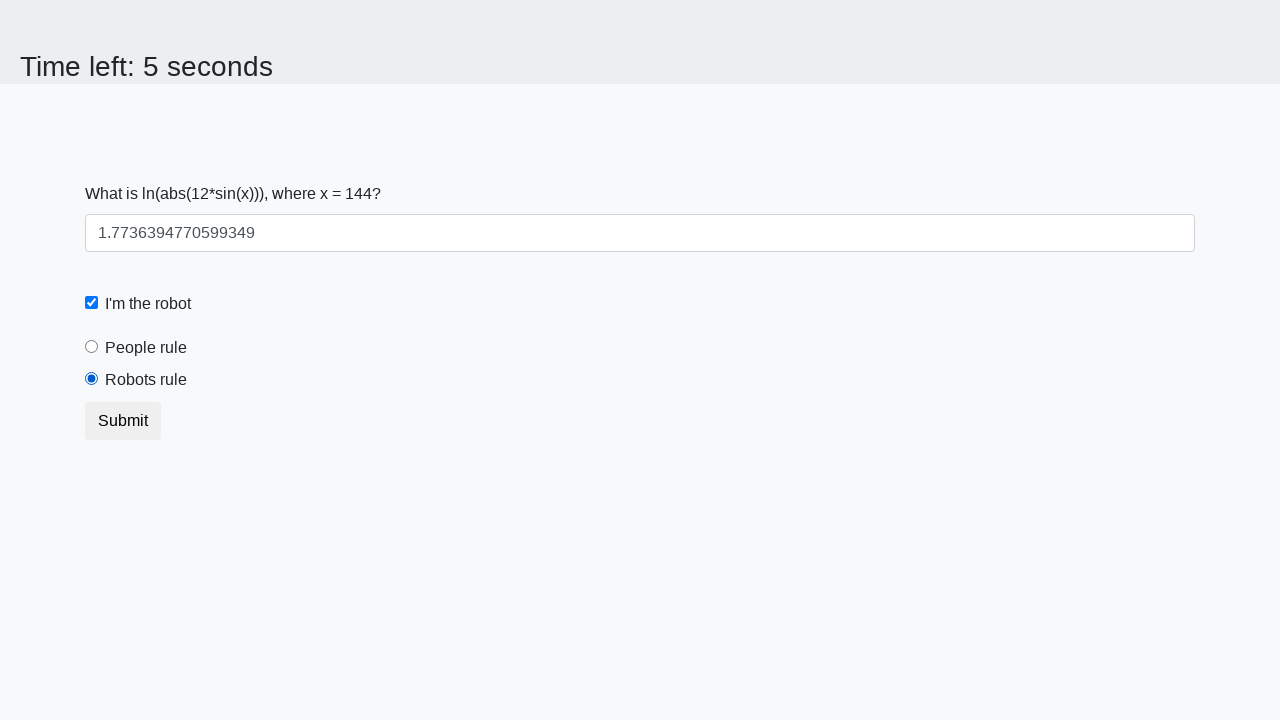

Submitted the form at (123, 421) on body > div.container > form > button
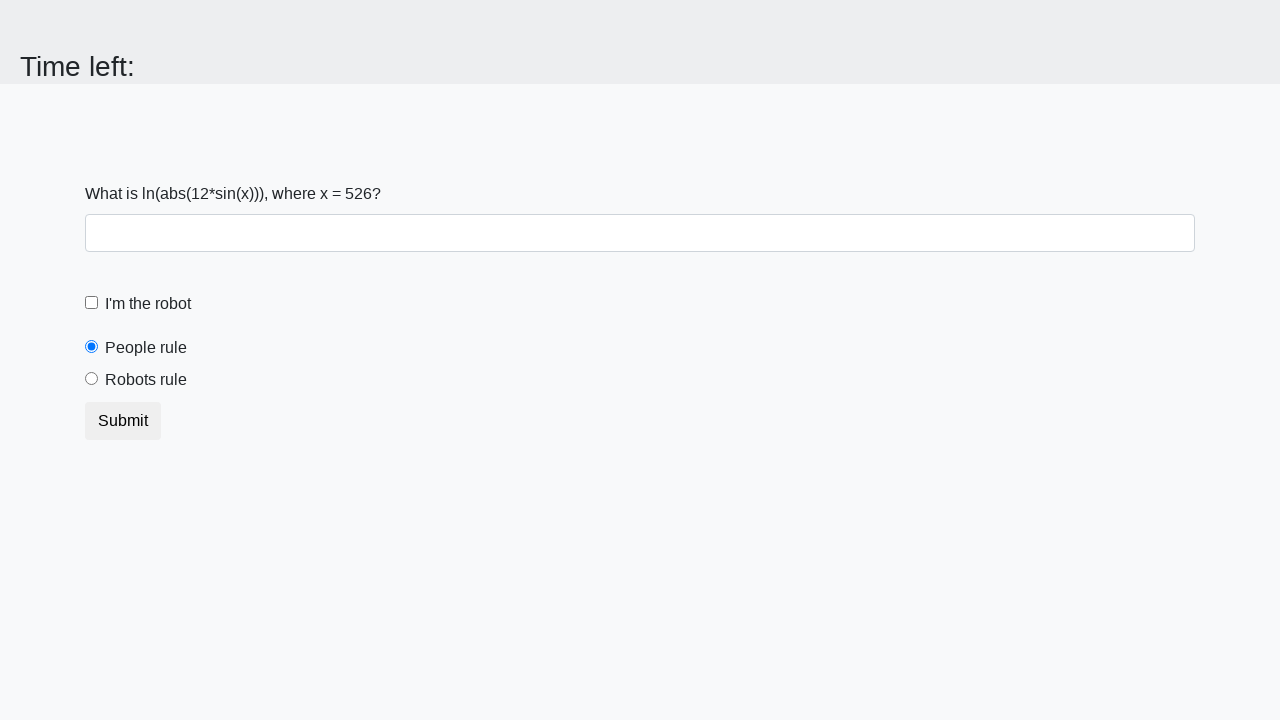

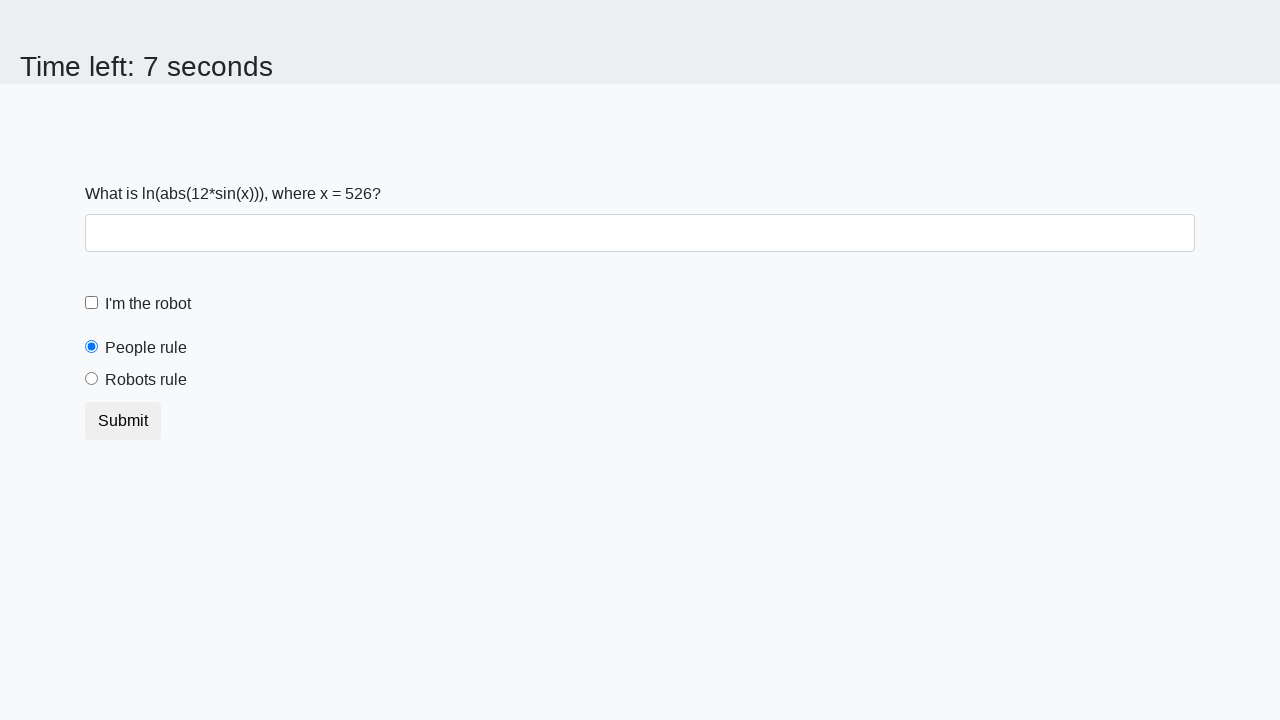